Navigates to the DemoBlaze store website and verifies the page loads correctly

Starting URL: https://demoblaze.com

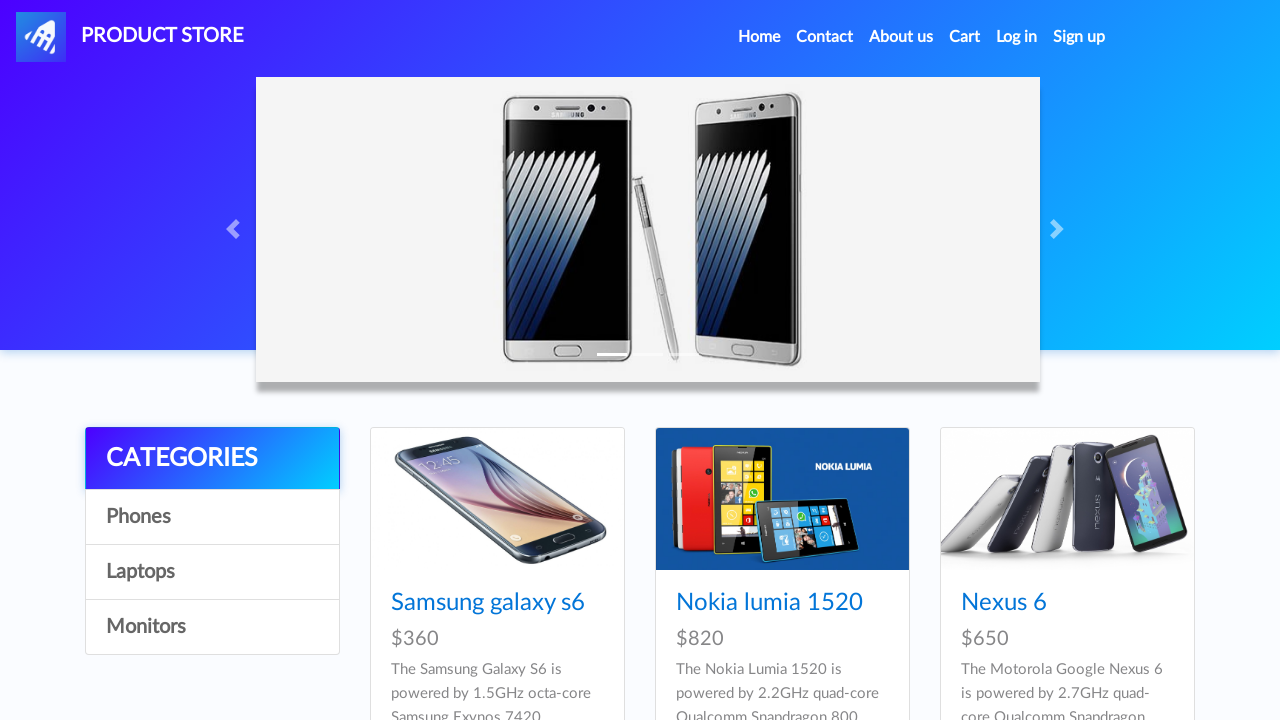

Waited for page title to include 'STORE'
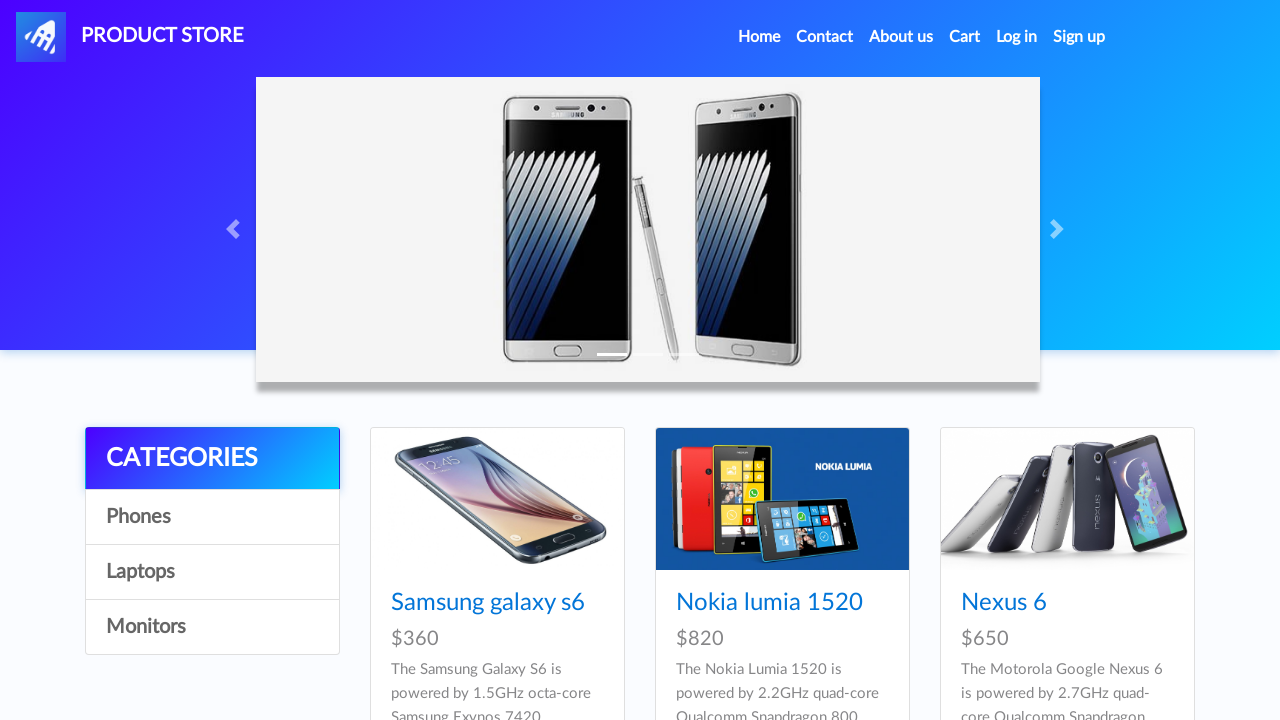

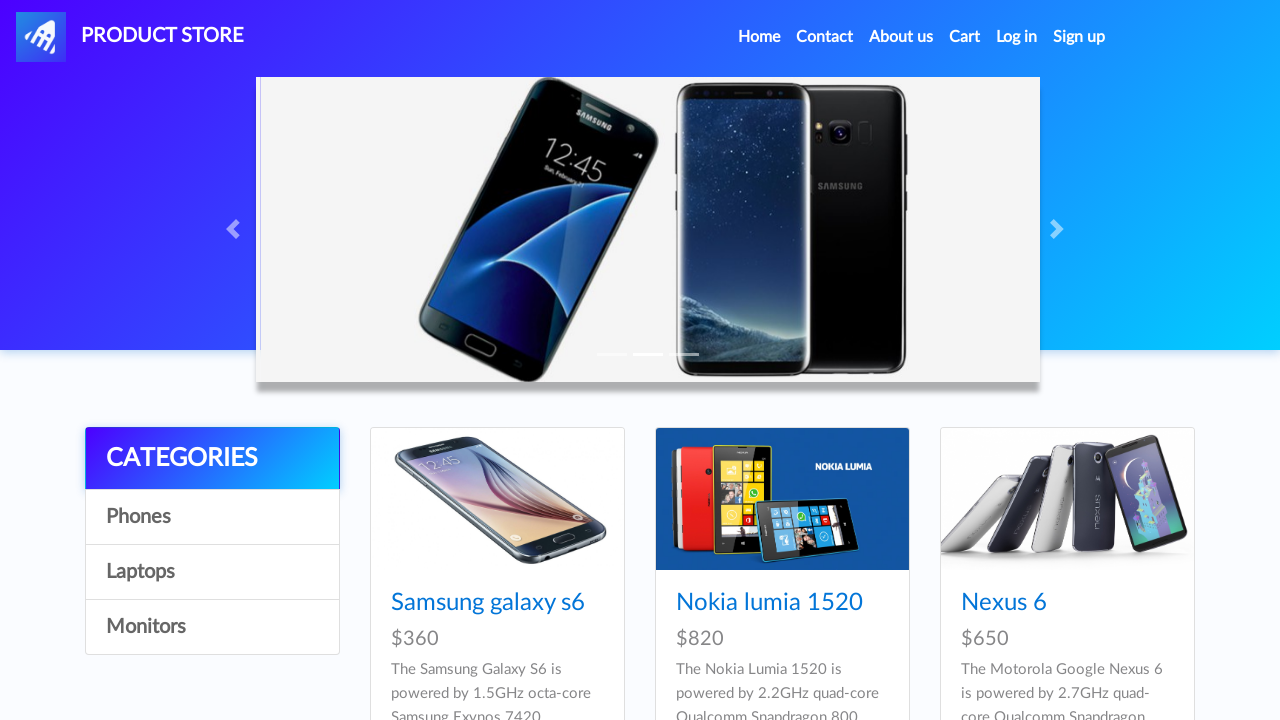